Tests the dealer locator functionality by selecting a country from dropdown, entering a city search query, and verifying dealer results are displayed

Starting URL: https://rode.com/en-au/support/where-to-buy

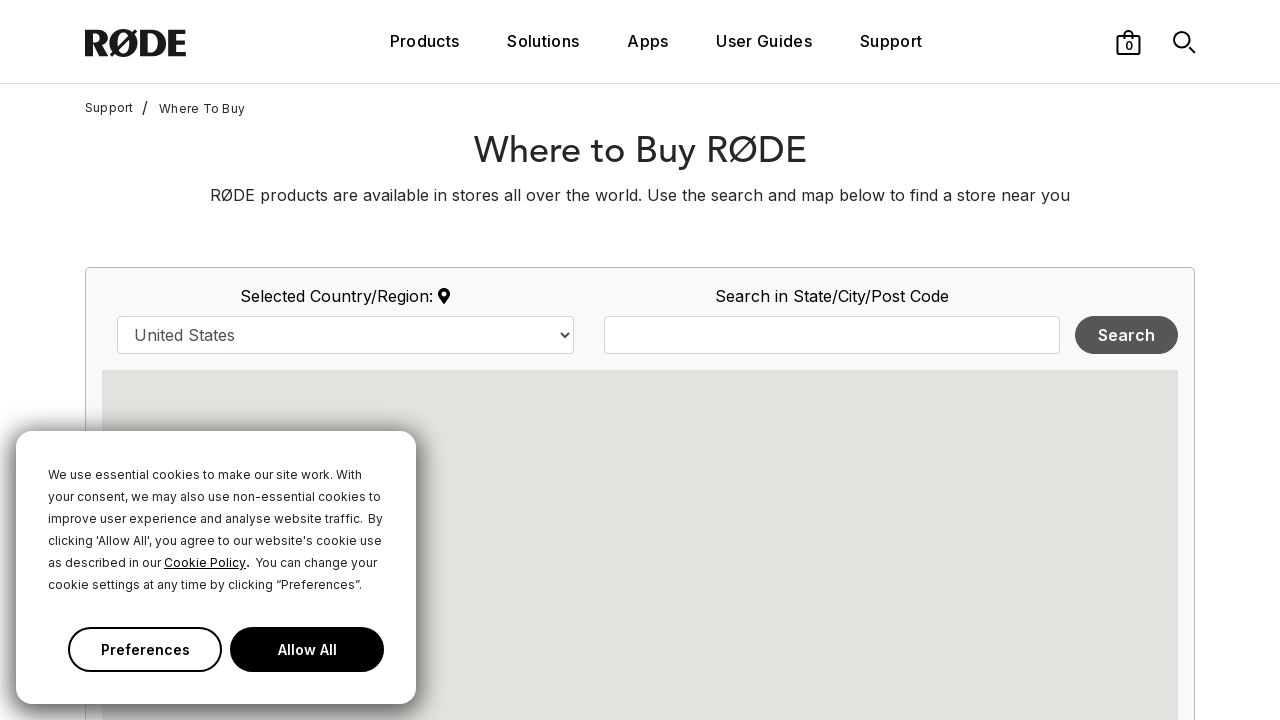

Selected 'Vietnam' from country dropdown on select#country
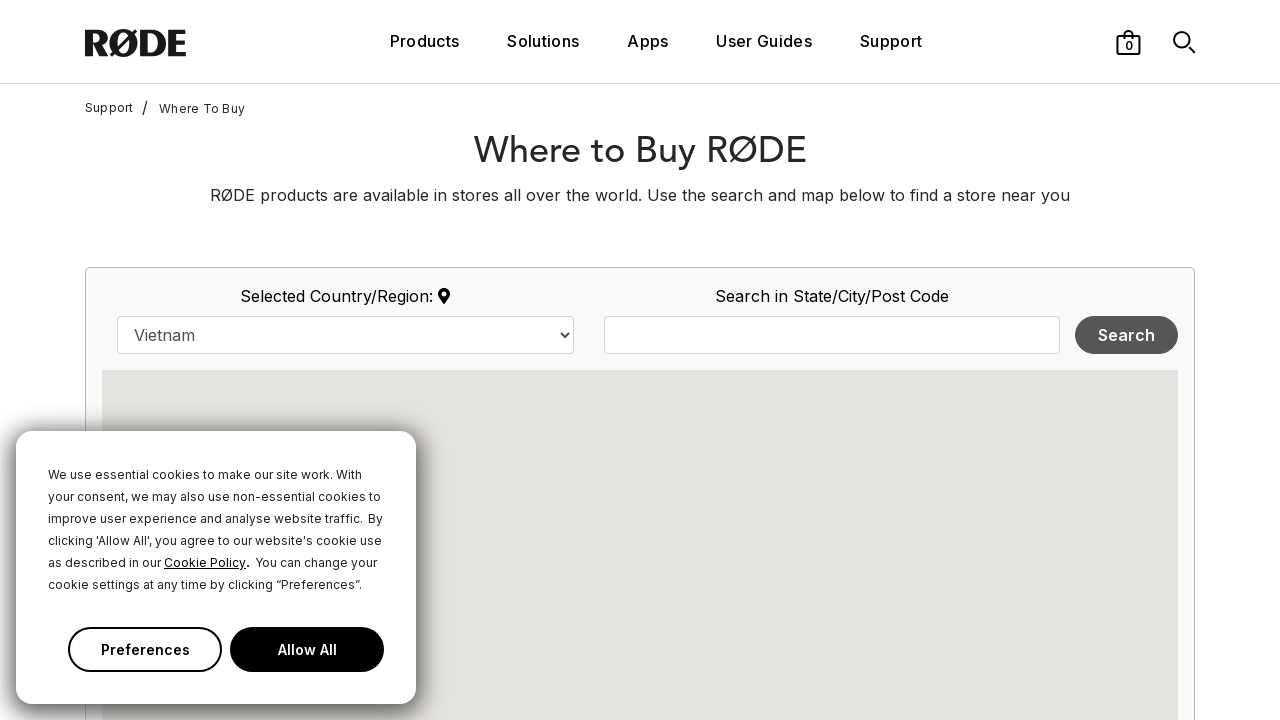

Entered 'HO CHI MINH' in city search field on input#map_search_query
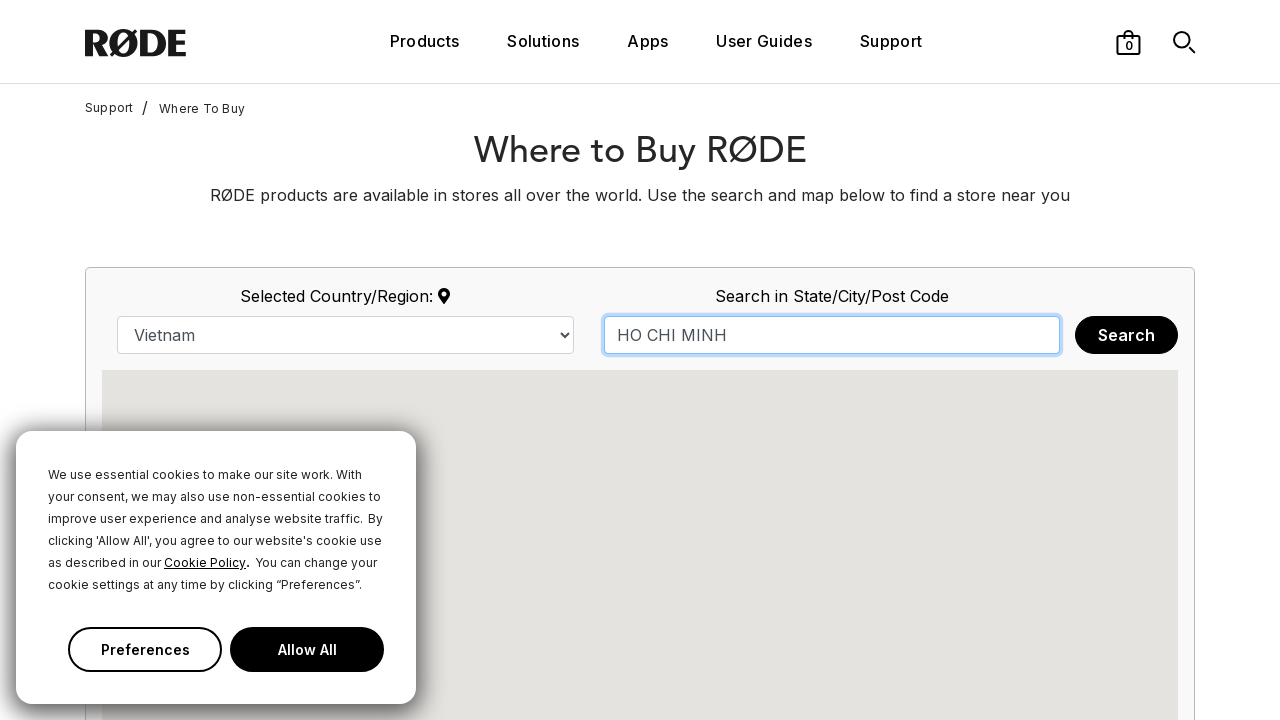

Clicked search button to initiate dealer search at (1126, 335) on button.btn.btn-default
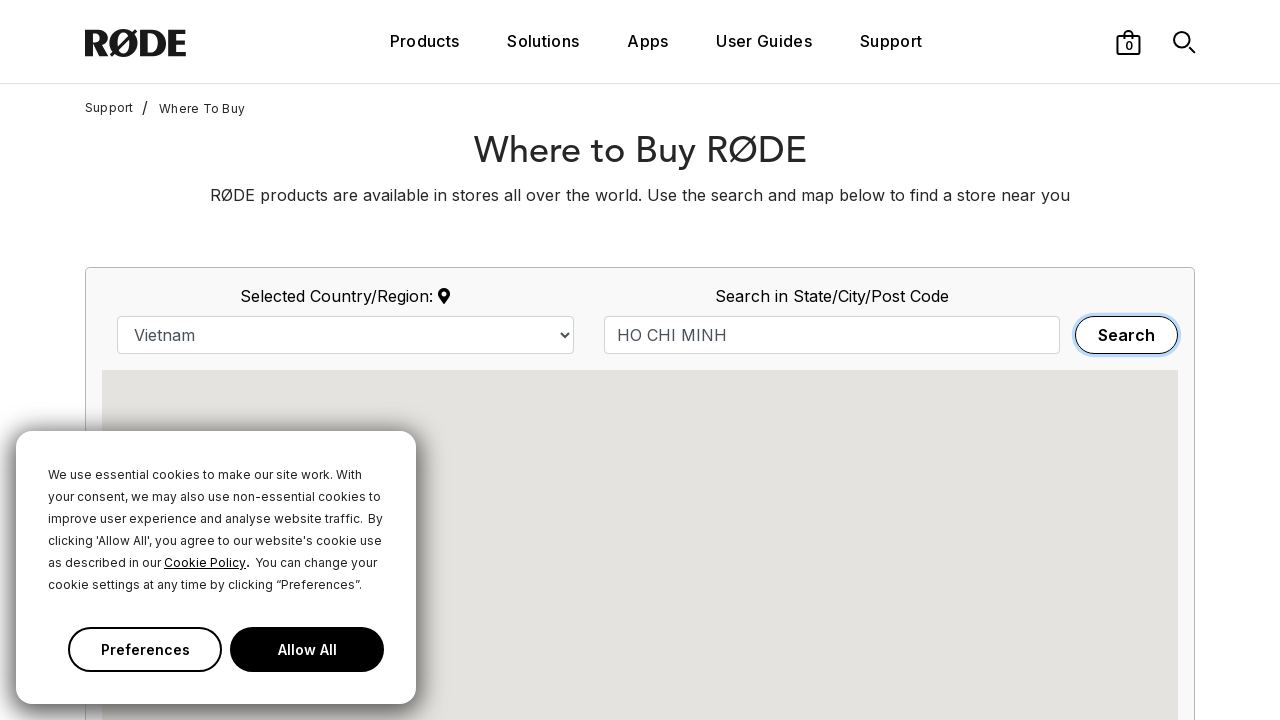

Waited 3 seconds for initial results to load
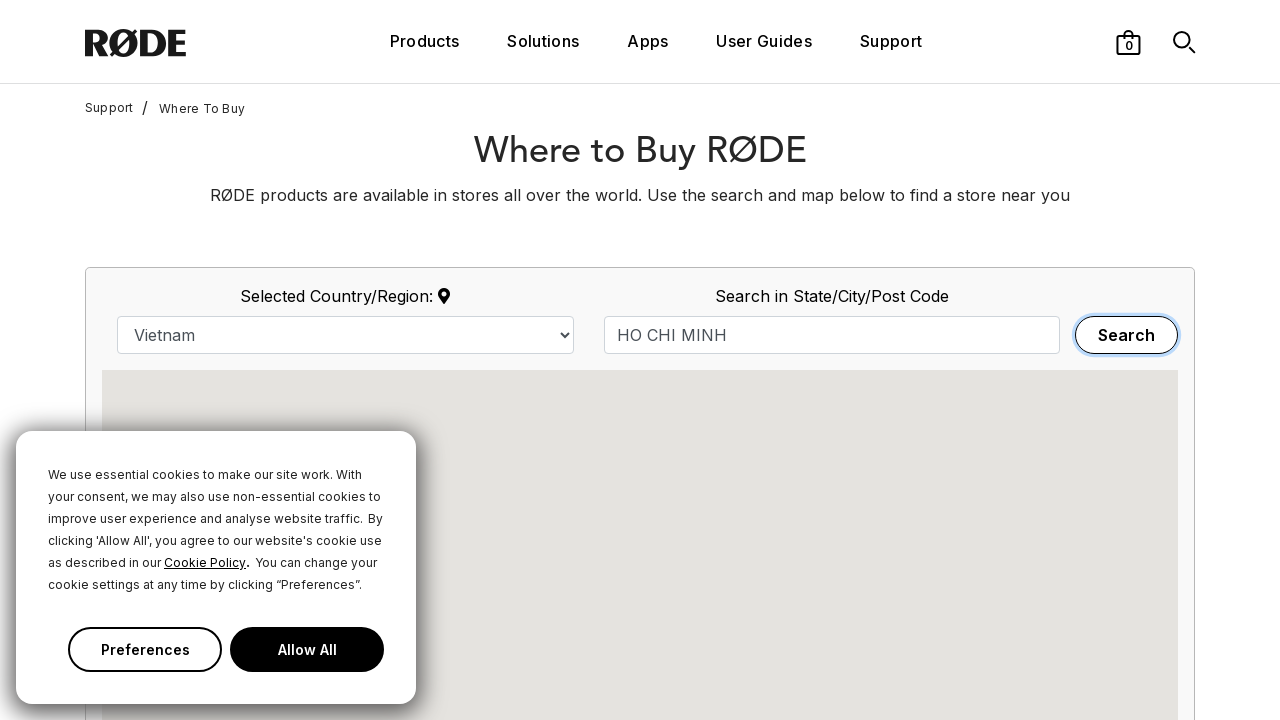

Clicked search button a second time at (1126, 335) on button.btn.btn-default
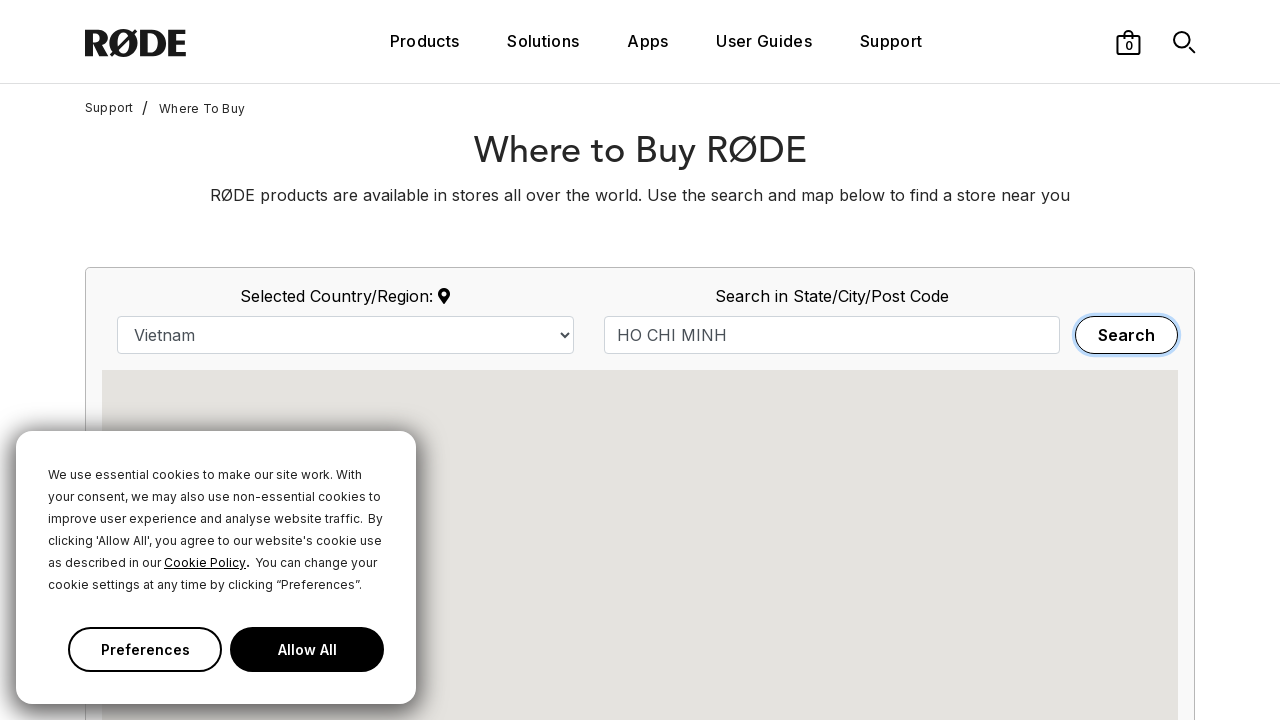

Dealer results loaded and verified - Dealers heading and dealer names are visible
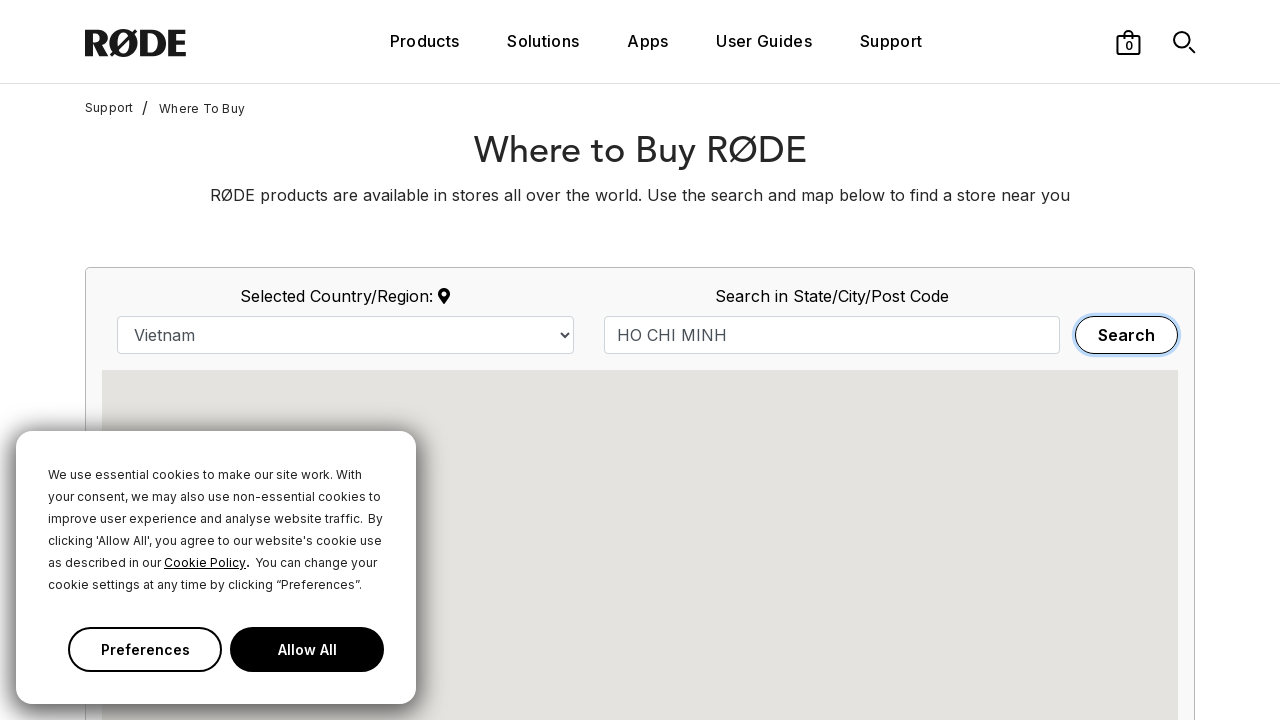

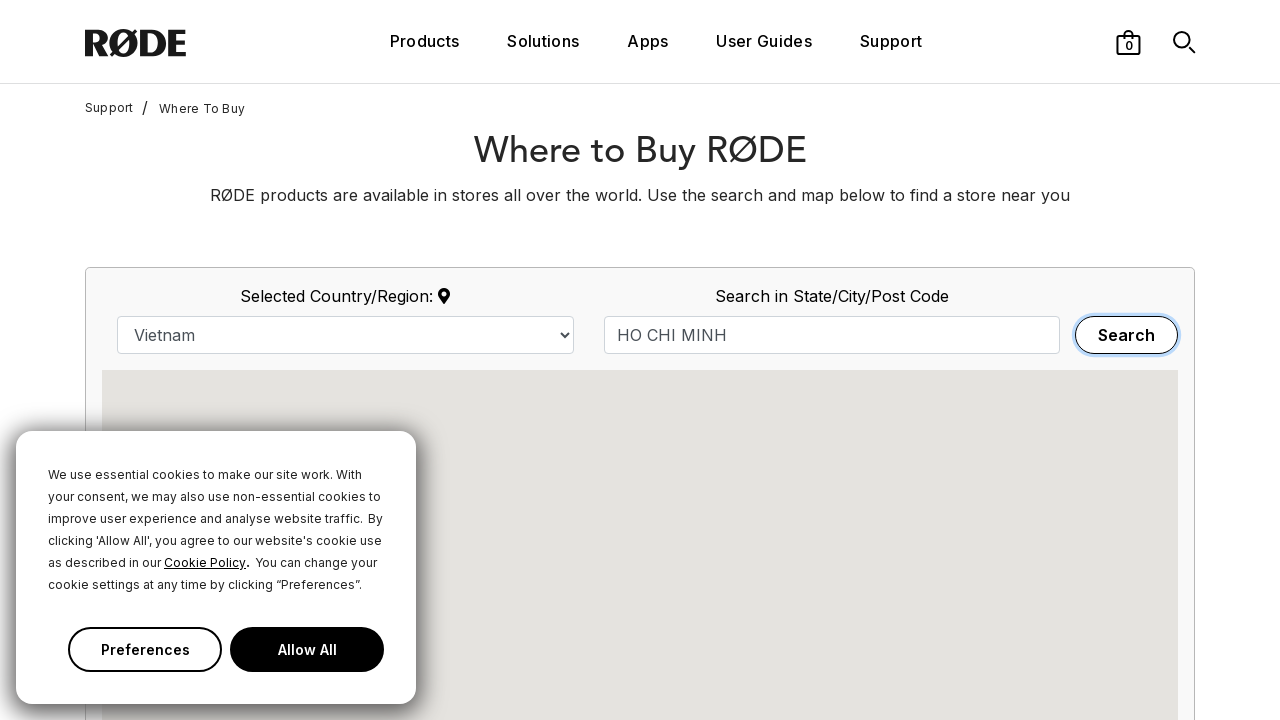